Waits for a specific price to appear, books an item, solves a math problem, and submits the form

Starting URL: http://suninjuly.github.io/explicit_wait2.html

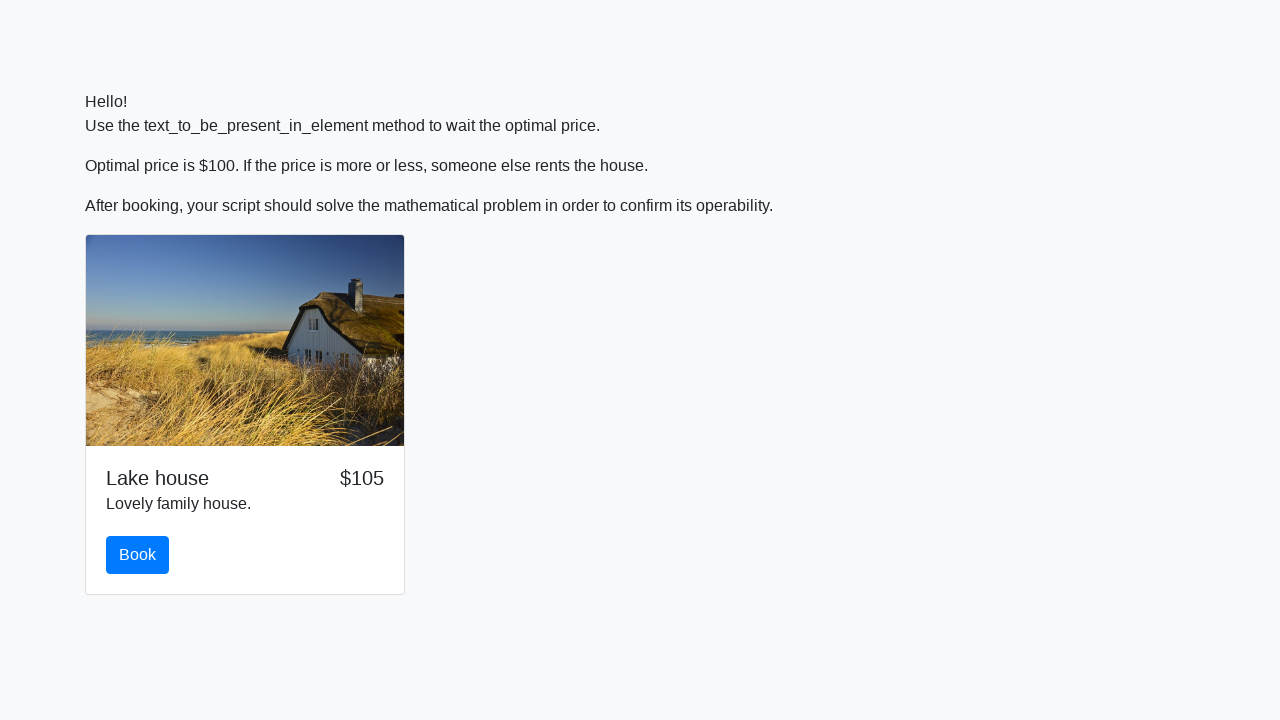

Waited for price to reach $100
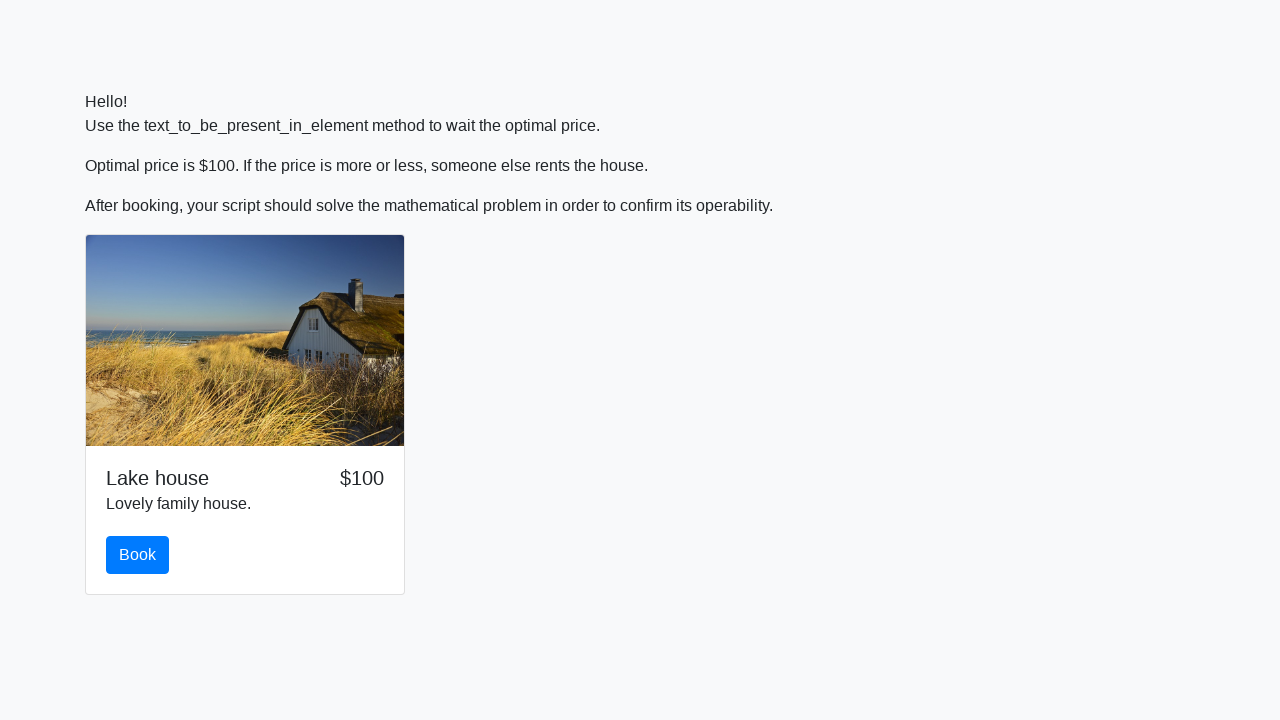

Scrolled book button into view
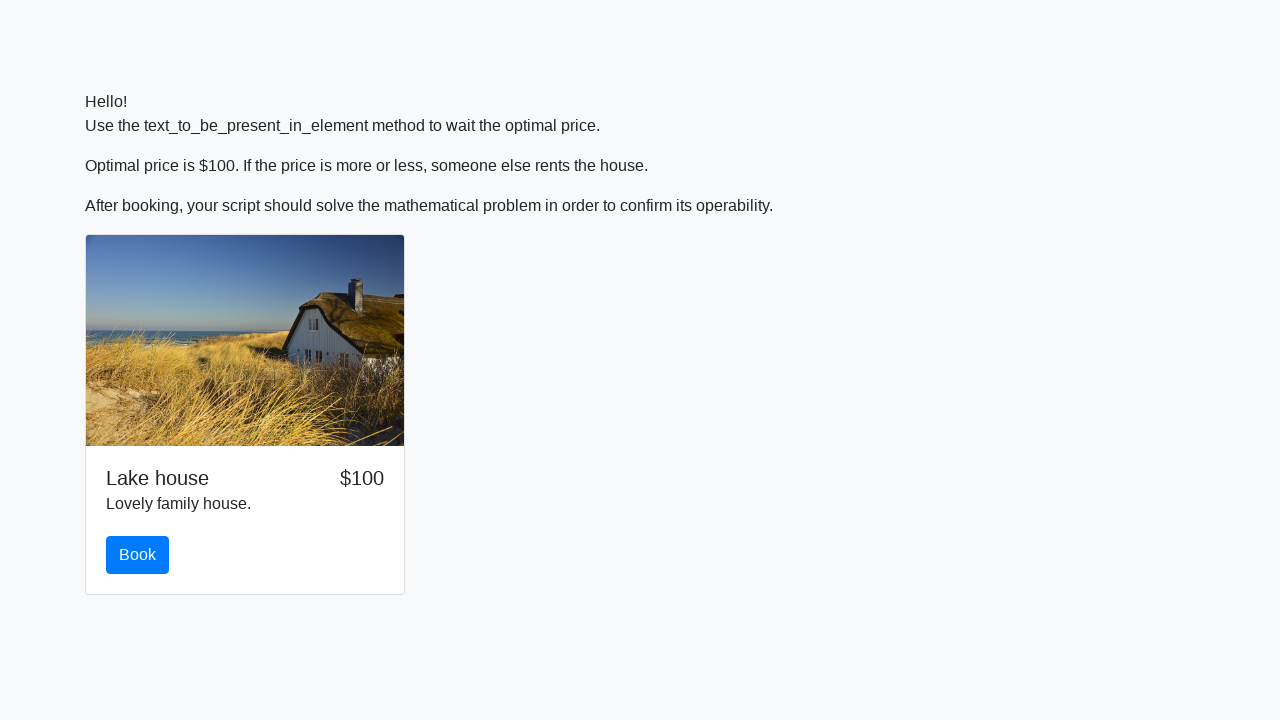

Clicked the book button at (138, 555) on #book
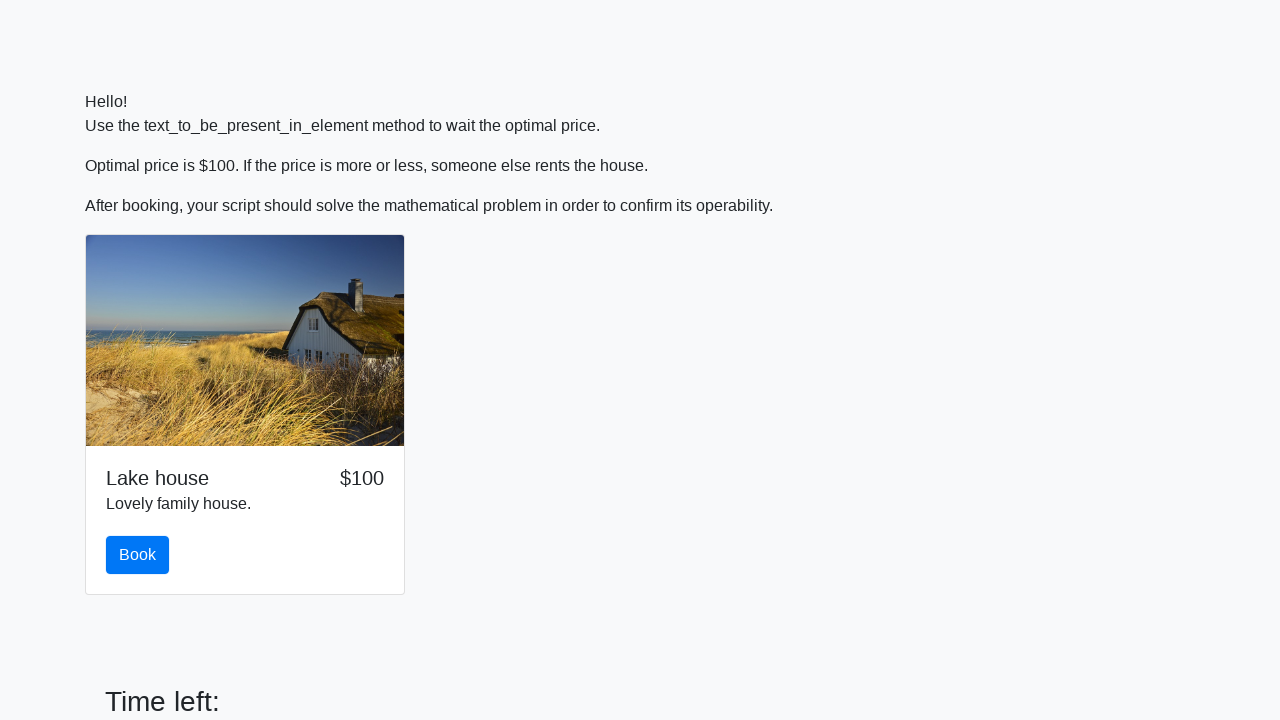

Retrieved input value for math problem
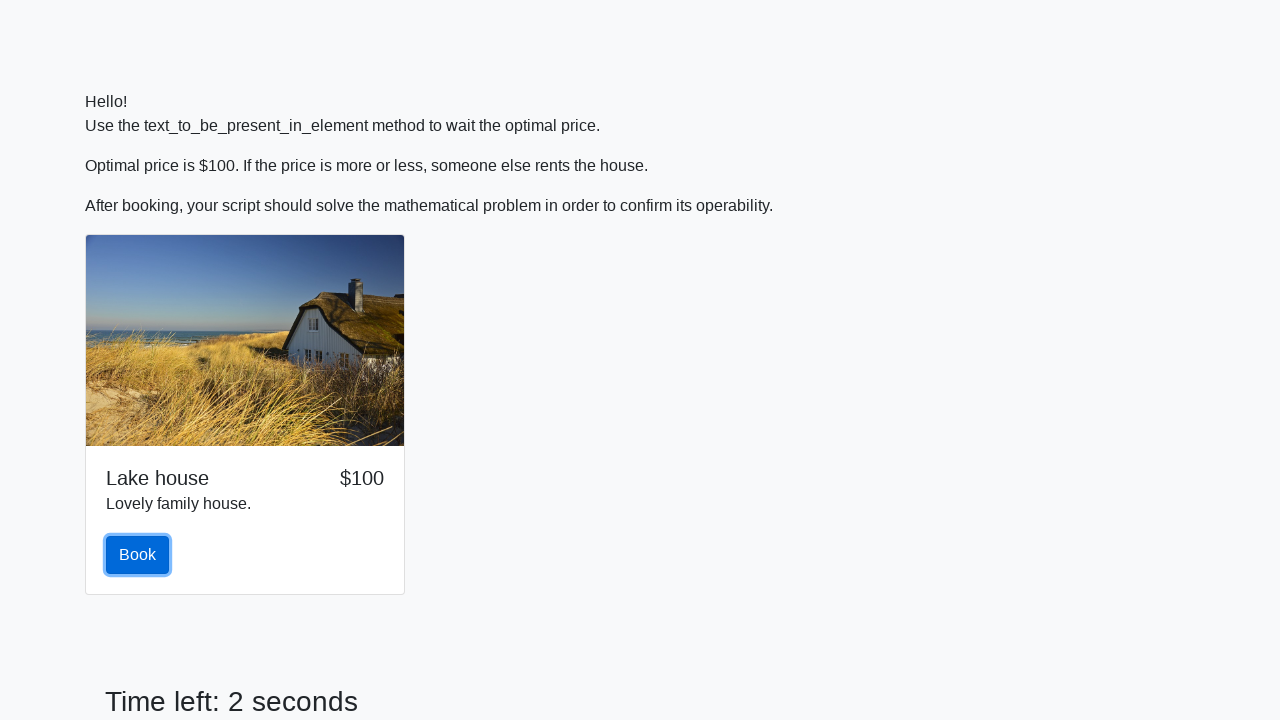

Calculated the answer to the math problem
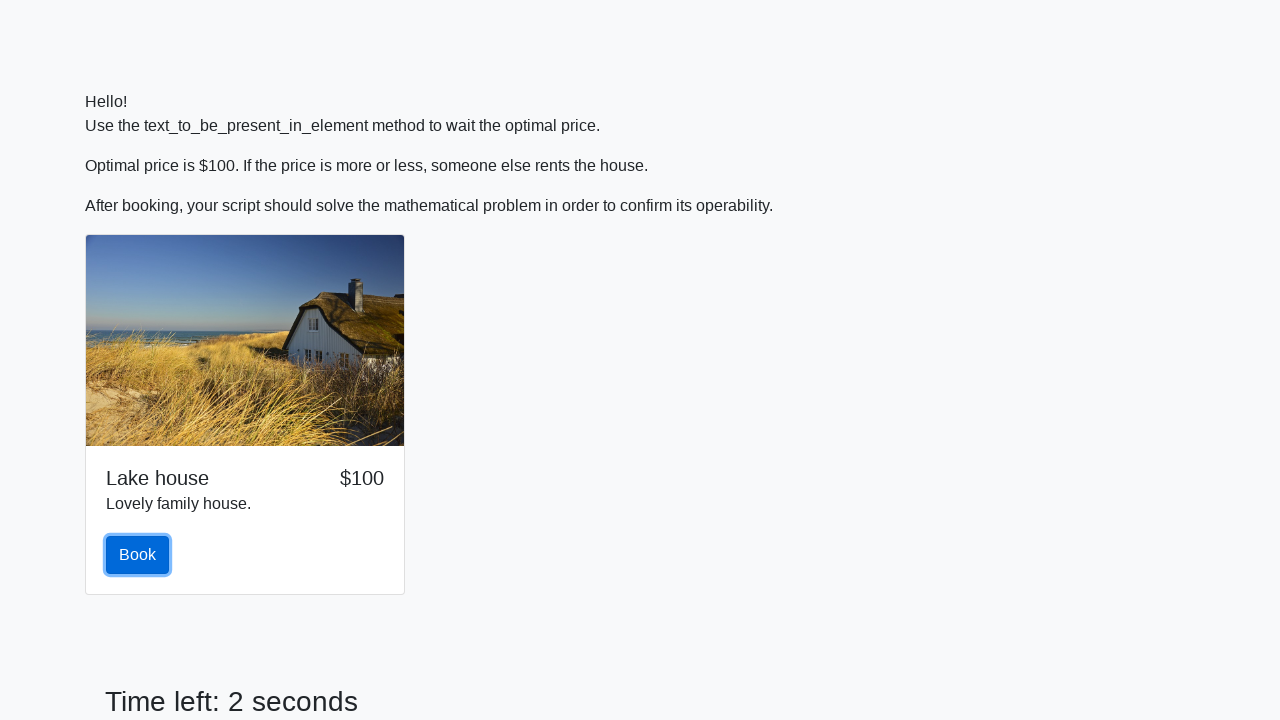

Scrolled answer field into view
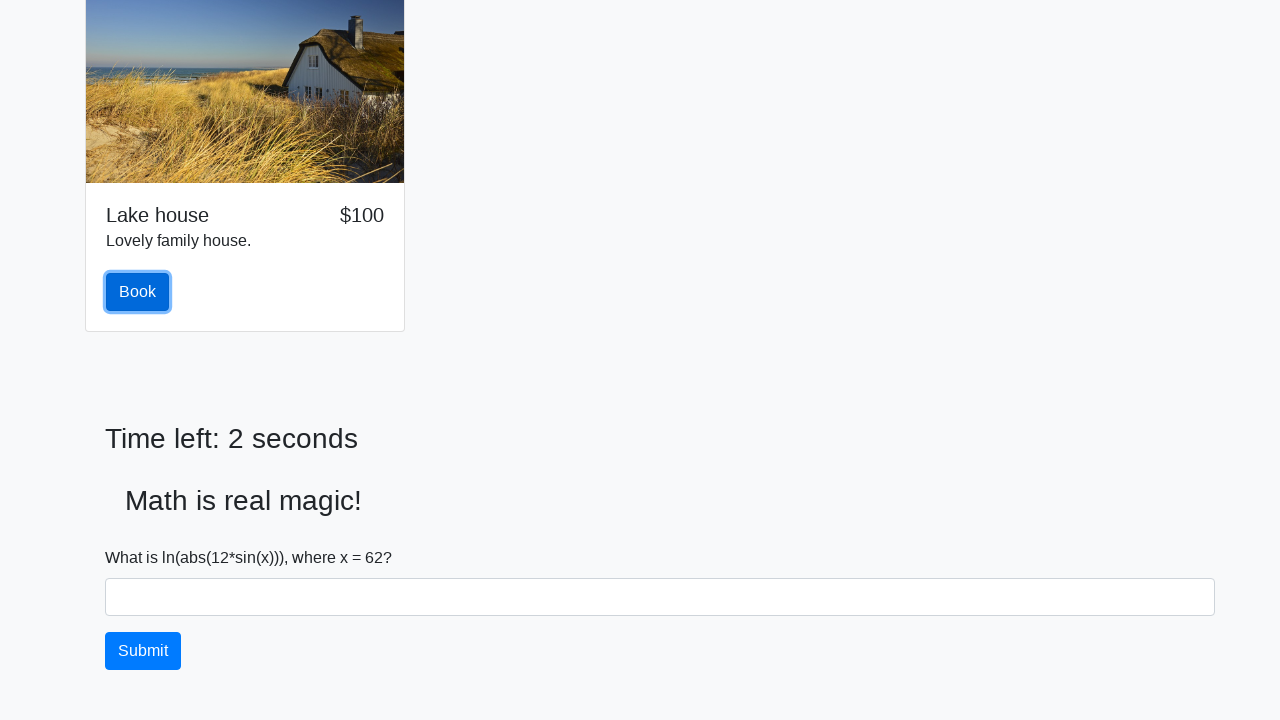

Filled in the calculated answer on #answer
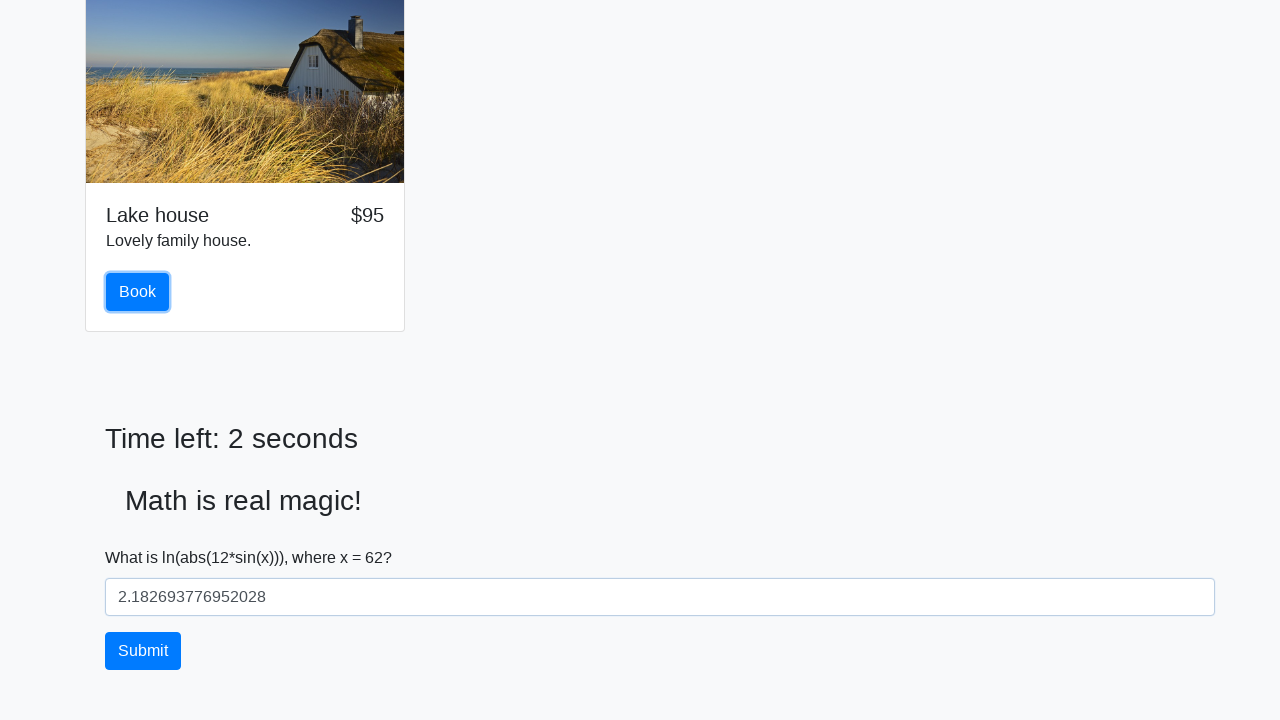

Scrolled submit button into view
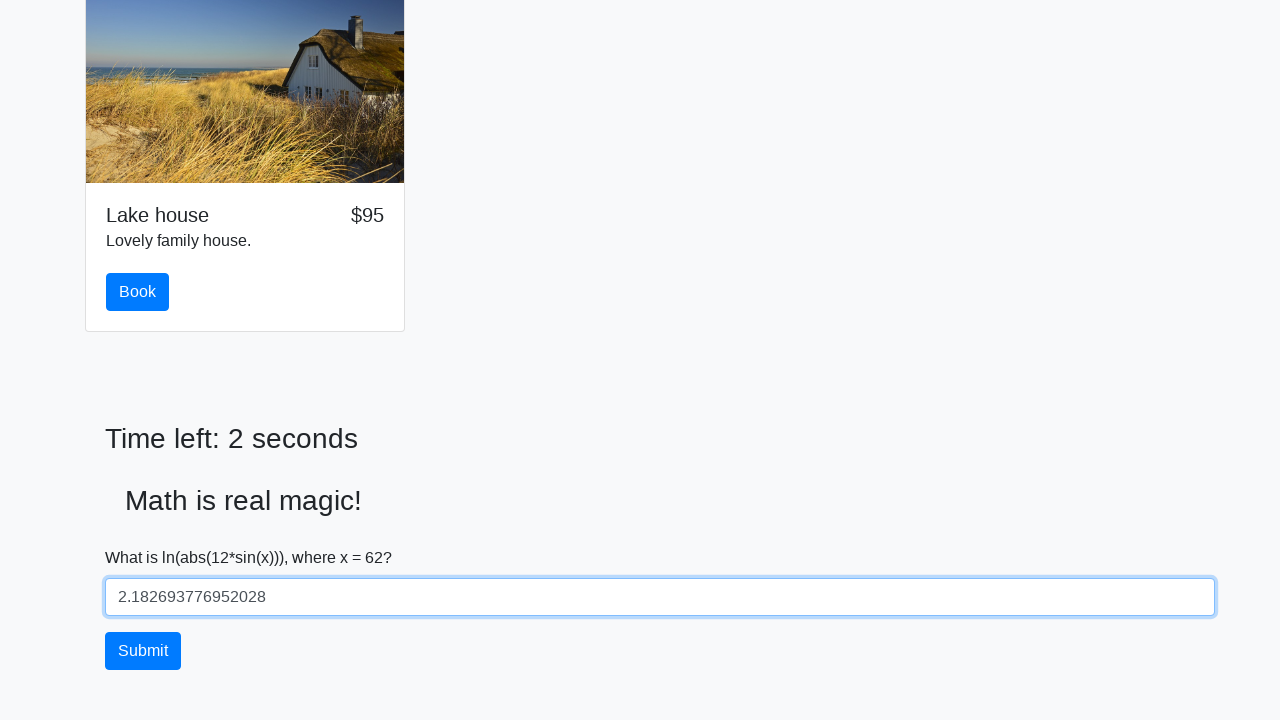

Clicked the submit button to submit the form at (143, 651) on button[type='submit']
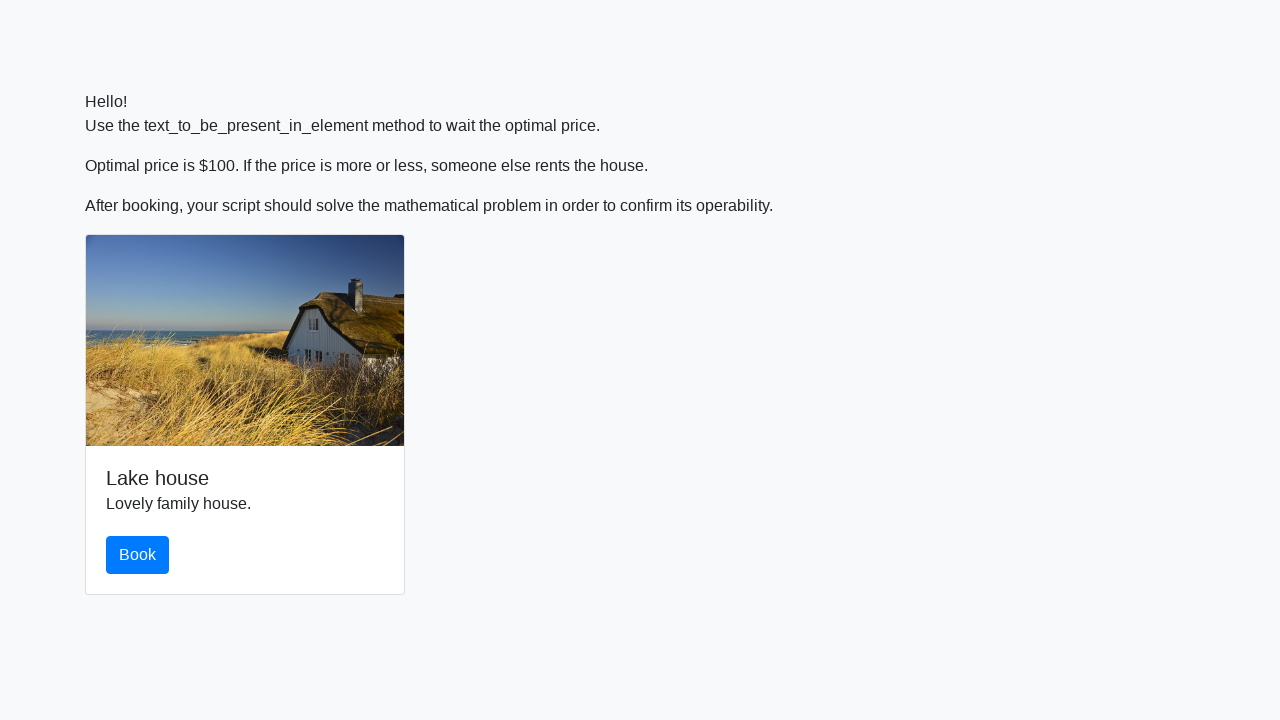

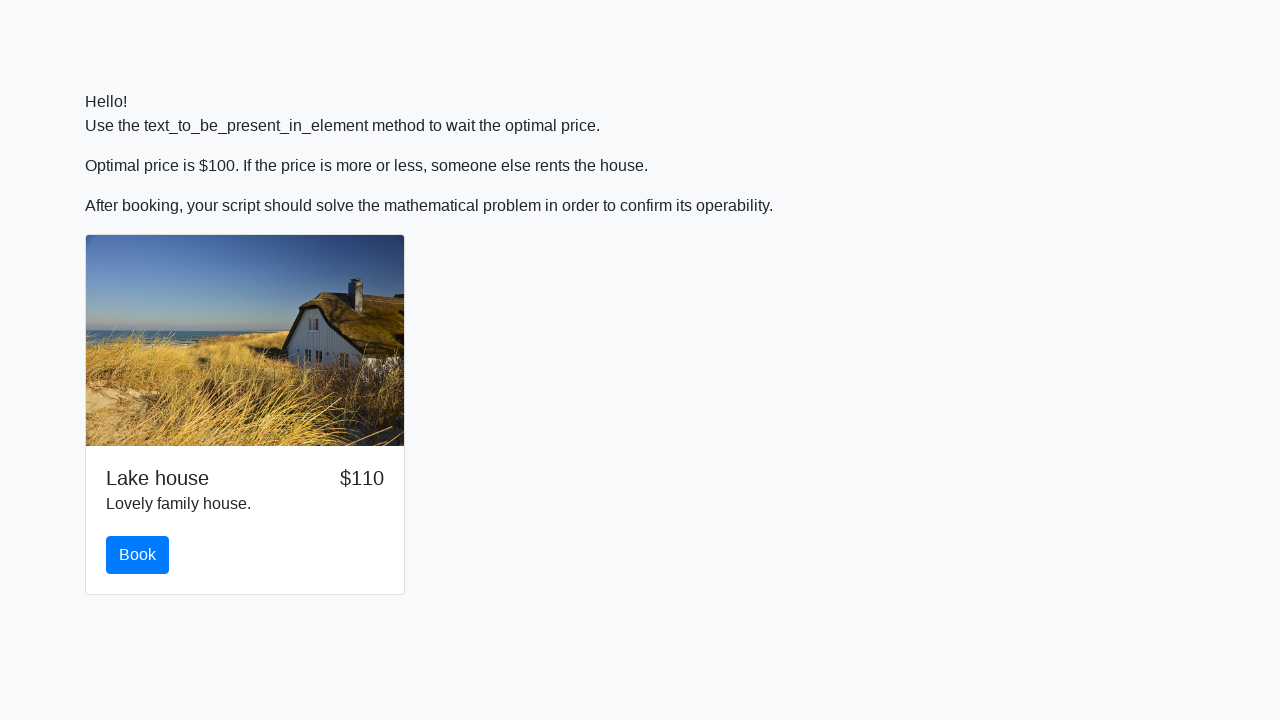